Tests dropdown functionality on a practice page by locating a car selection dropdown and verifying it contains selectable options

Starting URL: https://www.letskodeit.com/practice

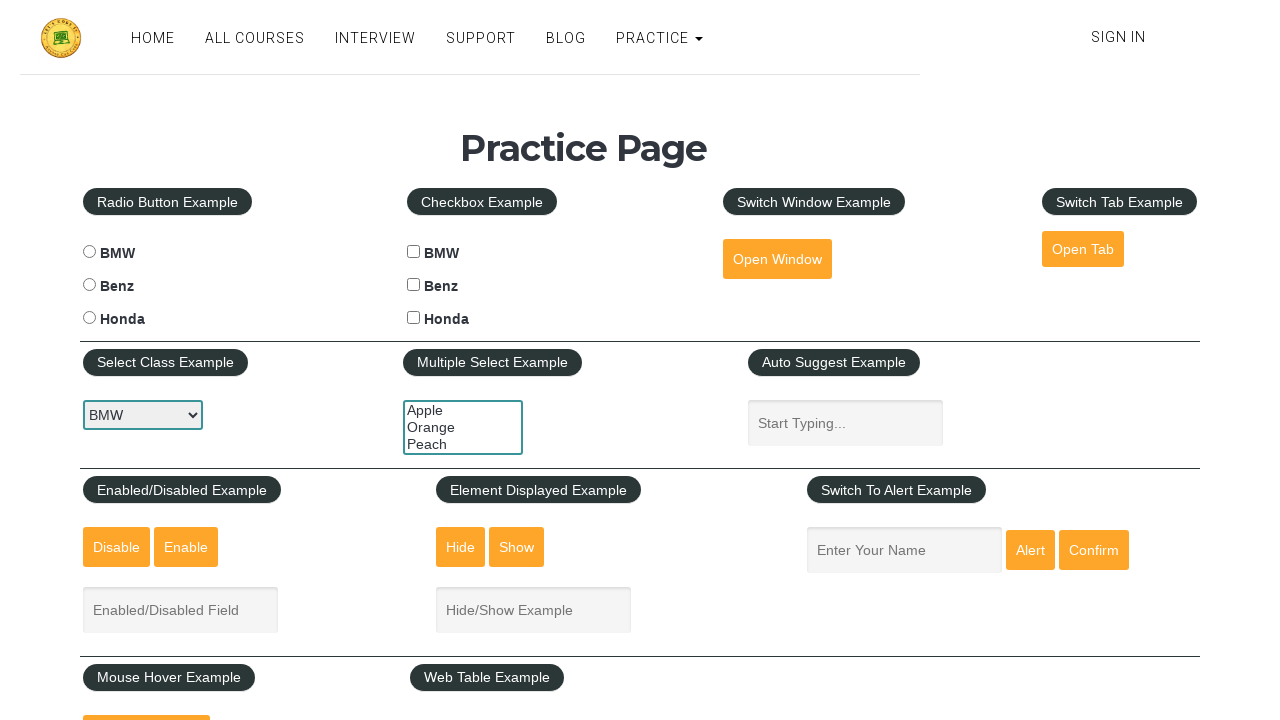

Waited for car selection dropdown to be present
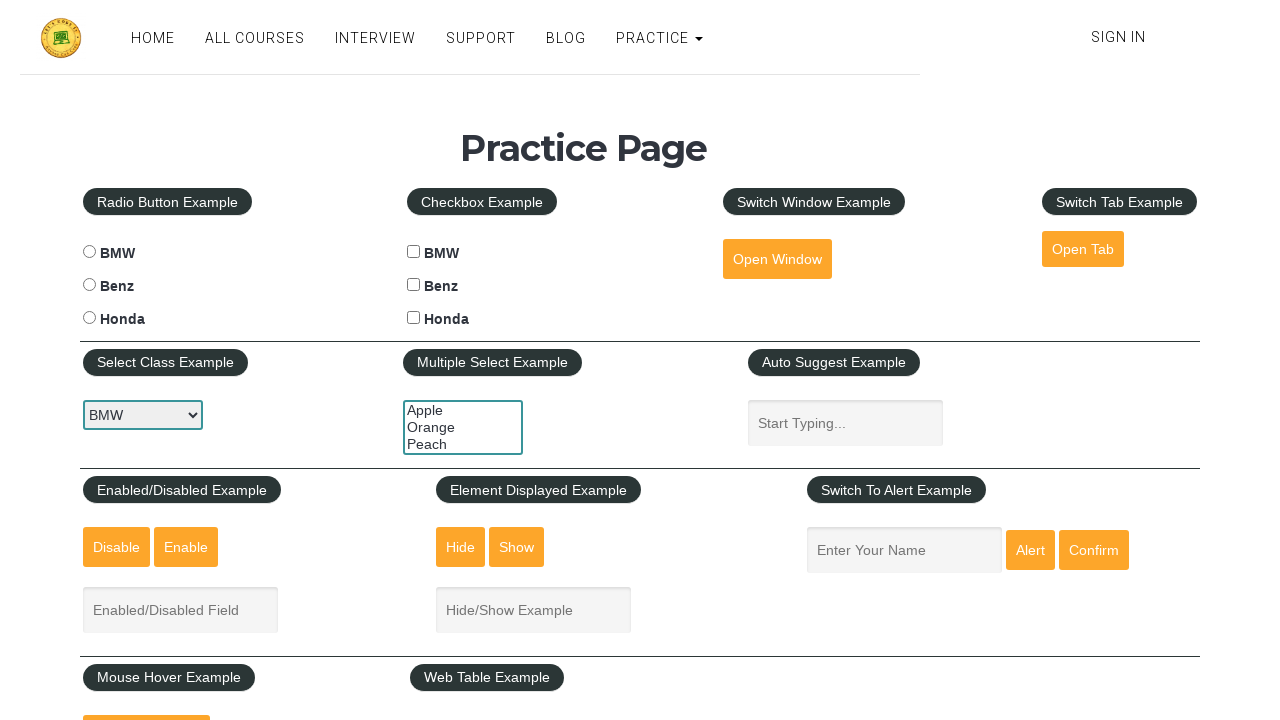

Clicked on the car selection dropdown to open it at (143, 415) on #carselect
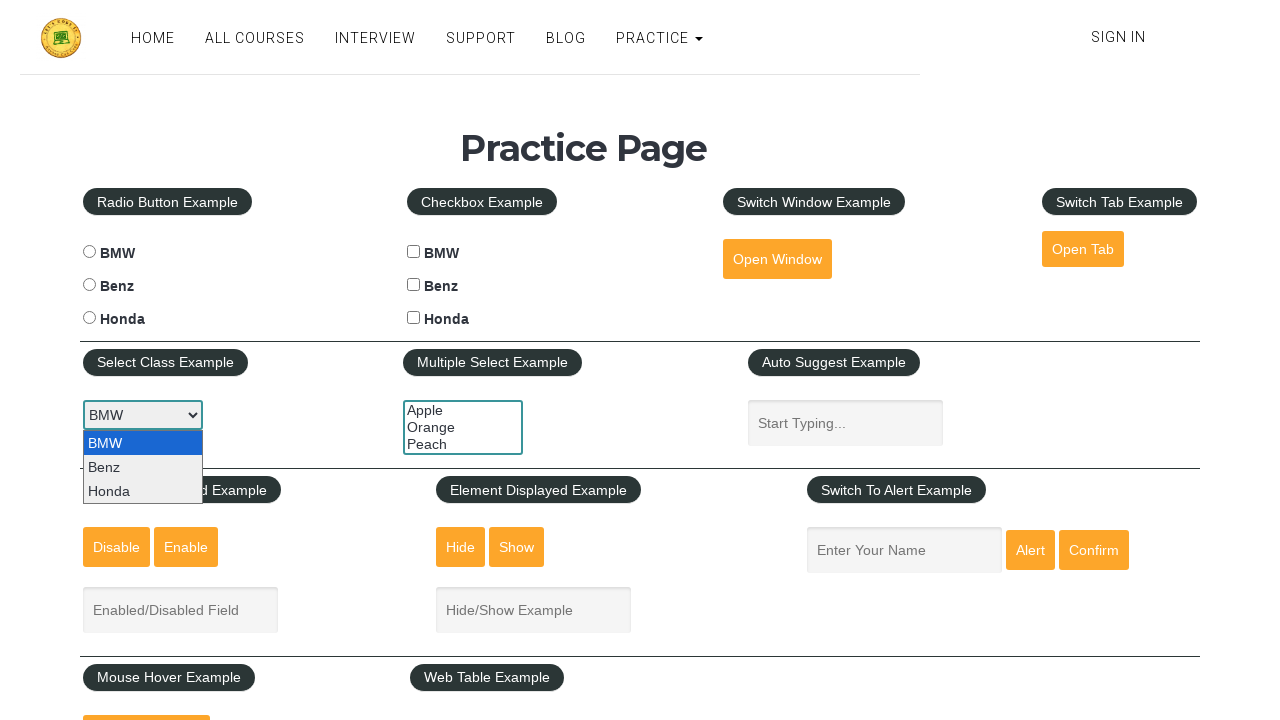

Selected an option from the dropdown (index 1) to verify selectable options are available on #carselect
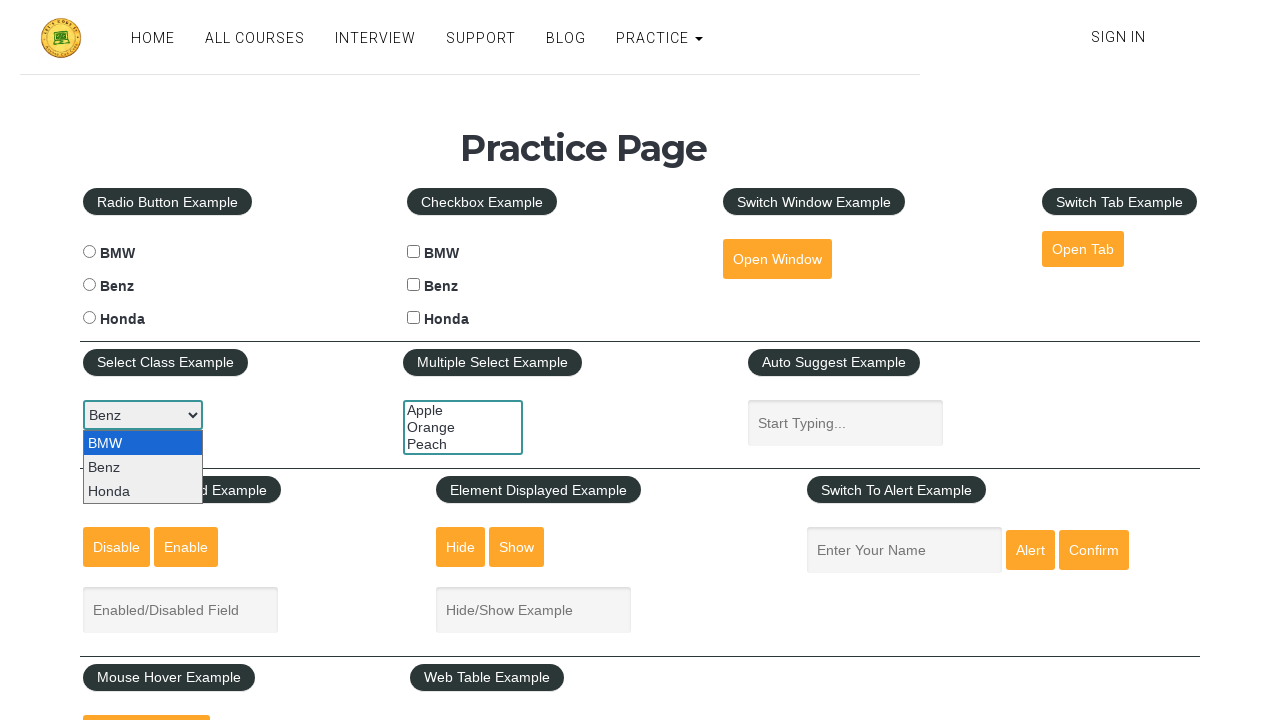

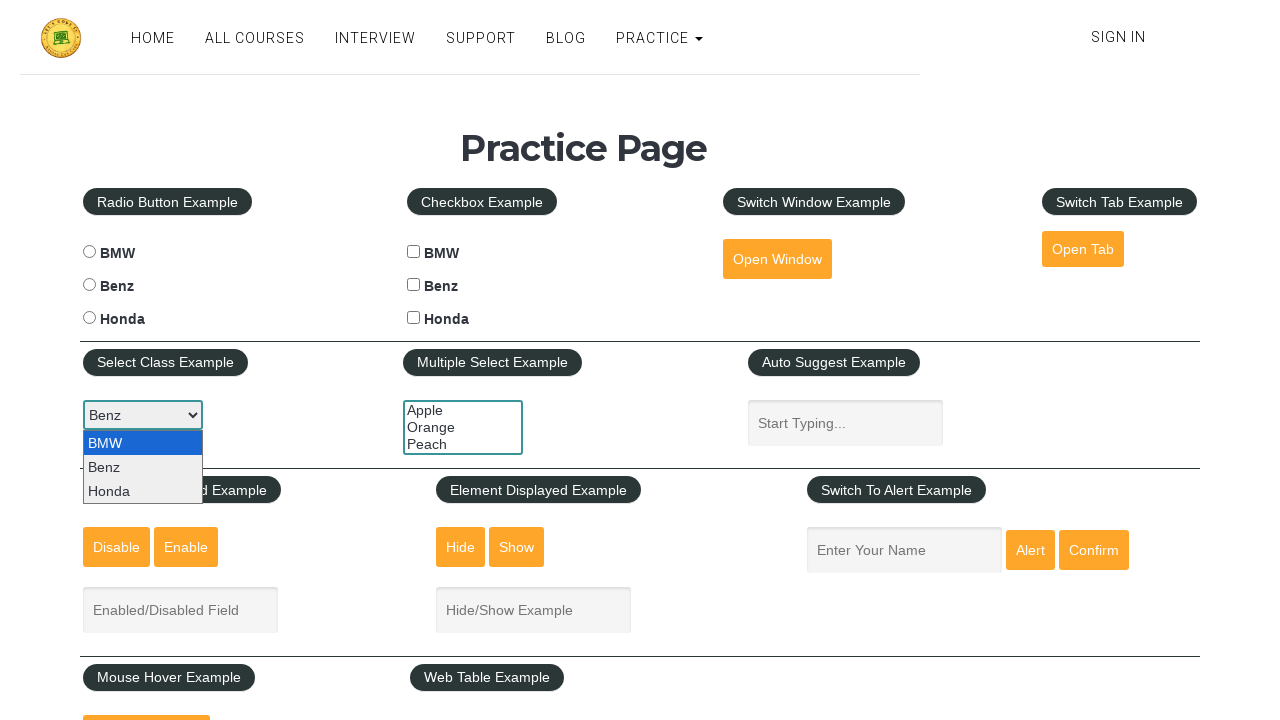